Tests customer login flow on a demo banking site by selecting a user from dropdown and clicking login button to access the account page.

Starting URL: https://www.globalsqa.com/angularJs-protractor/BankingProject/#/login

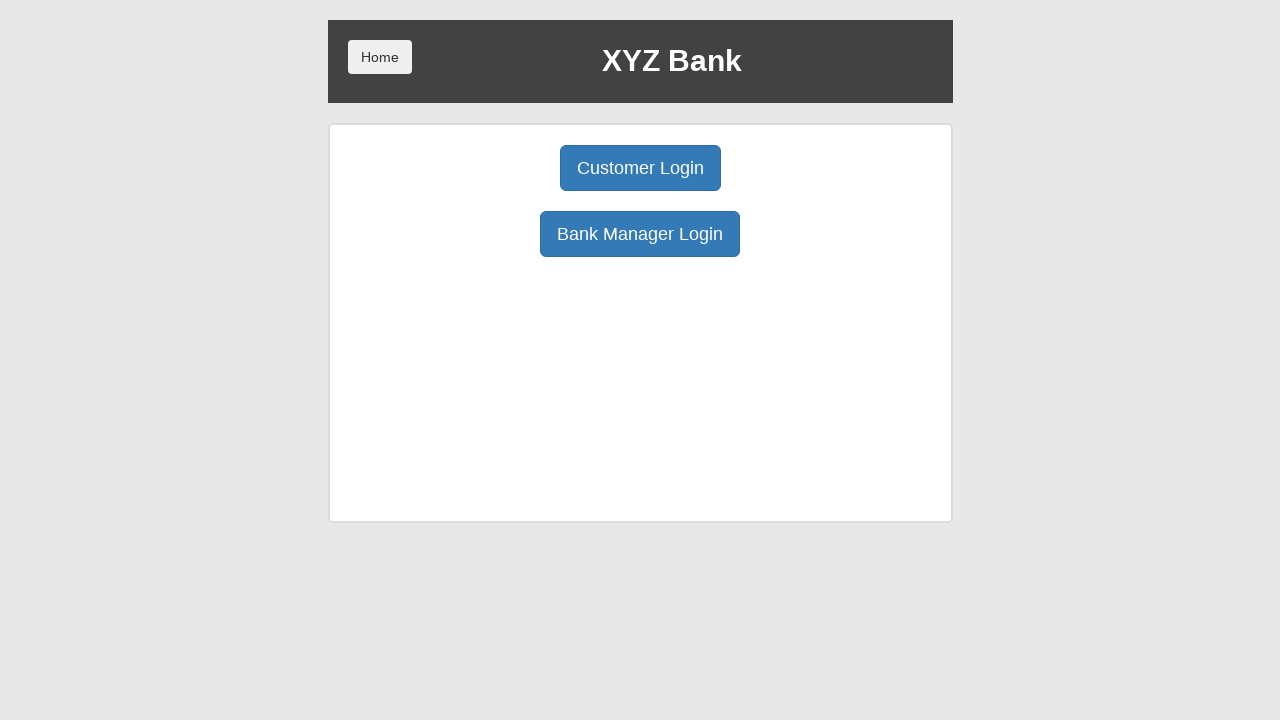

Clicked Customer Login button at (640, 168) on internal:role=button[name="Customer Login"i]
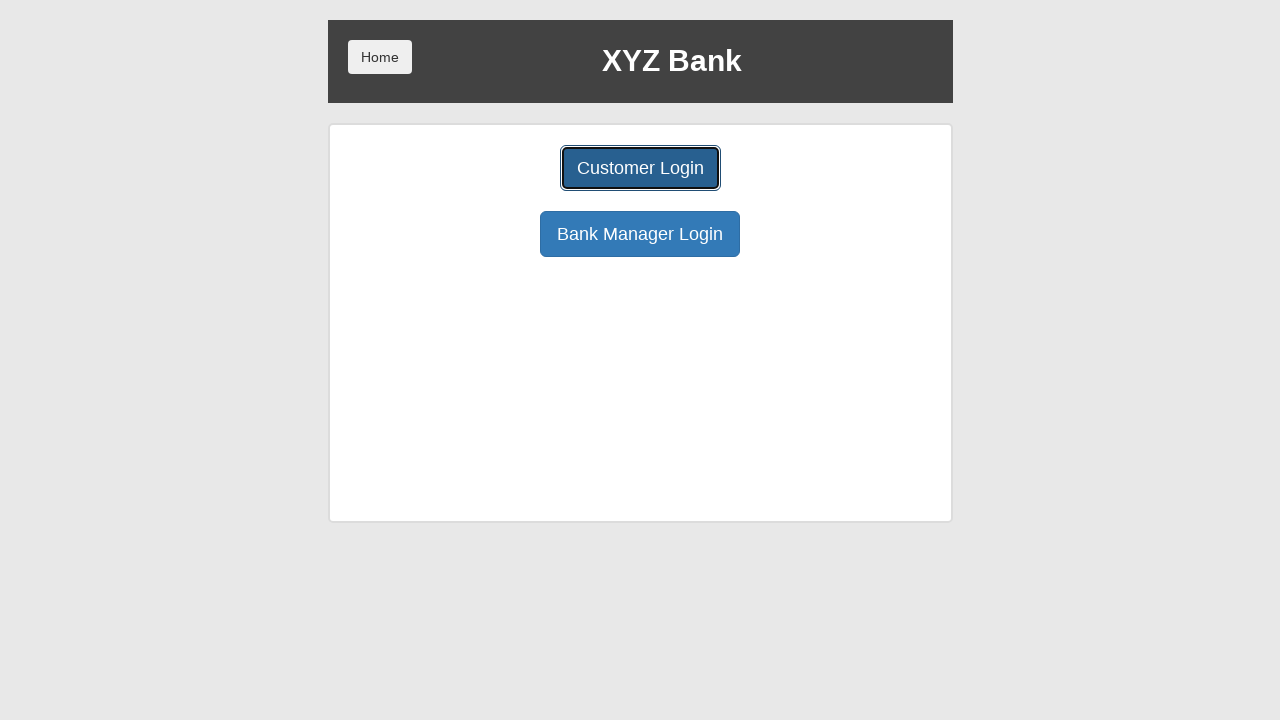

Selected user ID 2 from dropdown on #userSelect
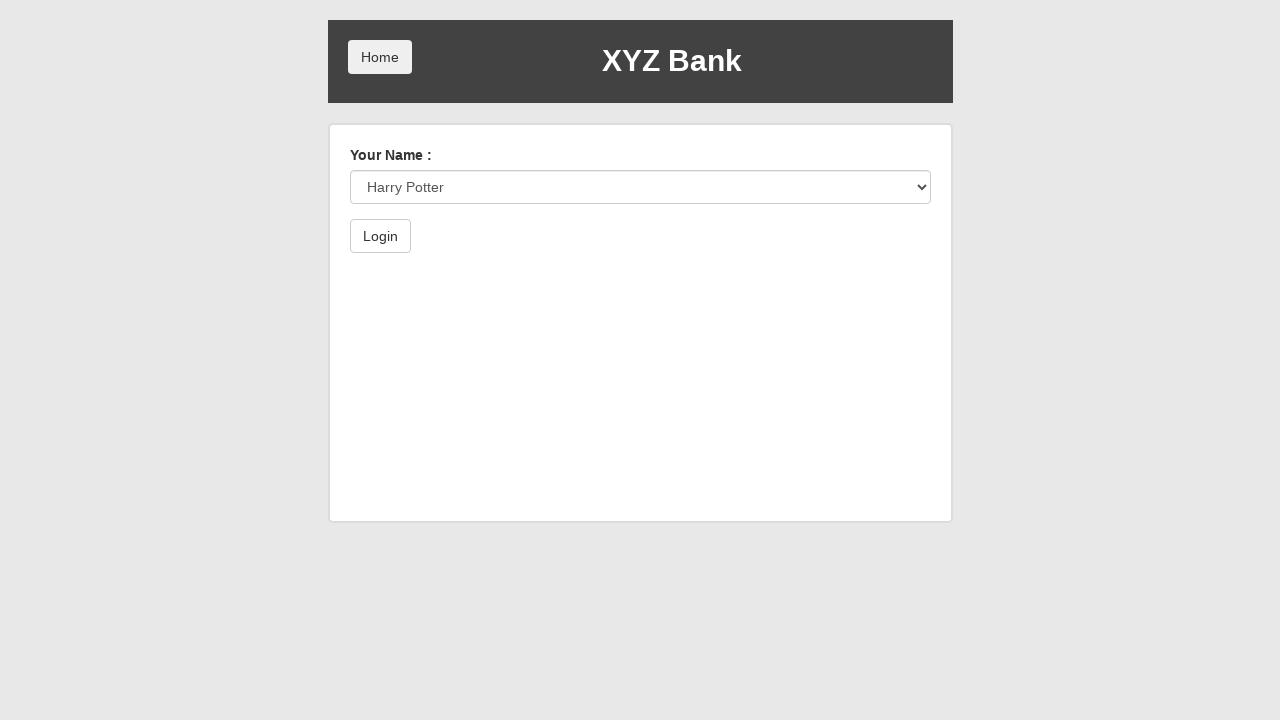

Double-clicked login button at (380, 236) on button[ng-show^='custId']
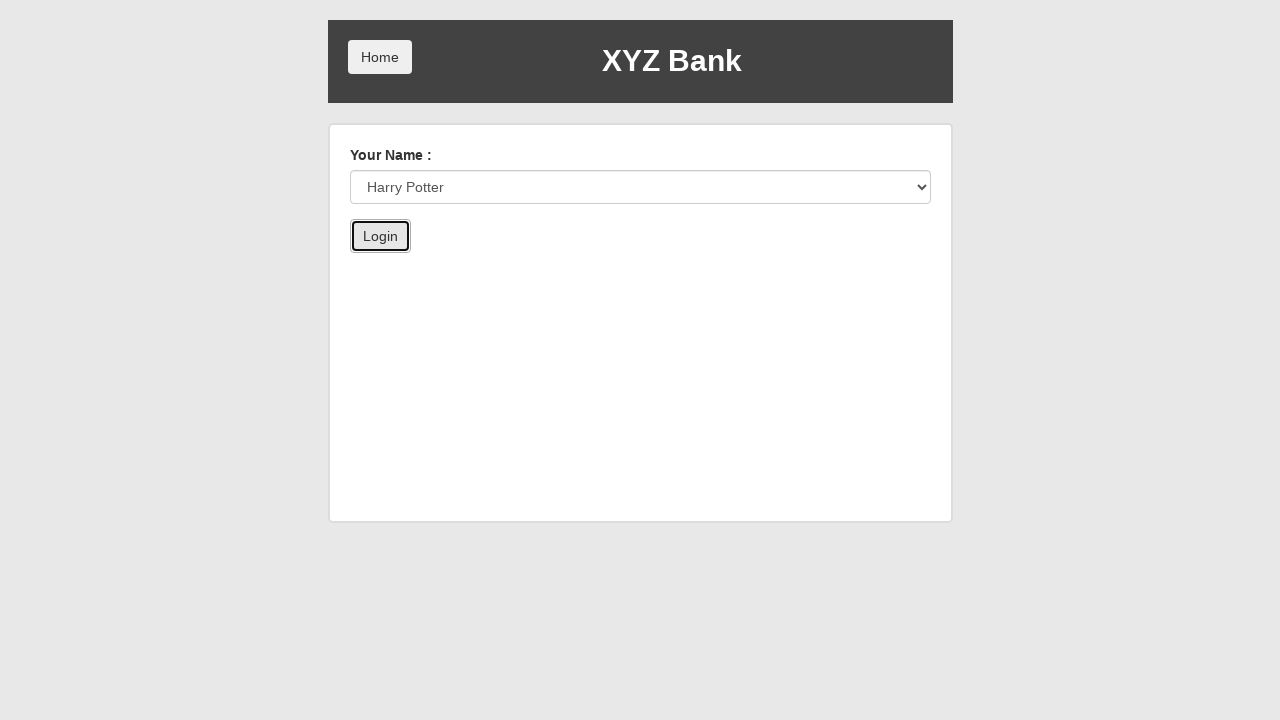

Account page loaded successfully
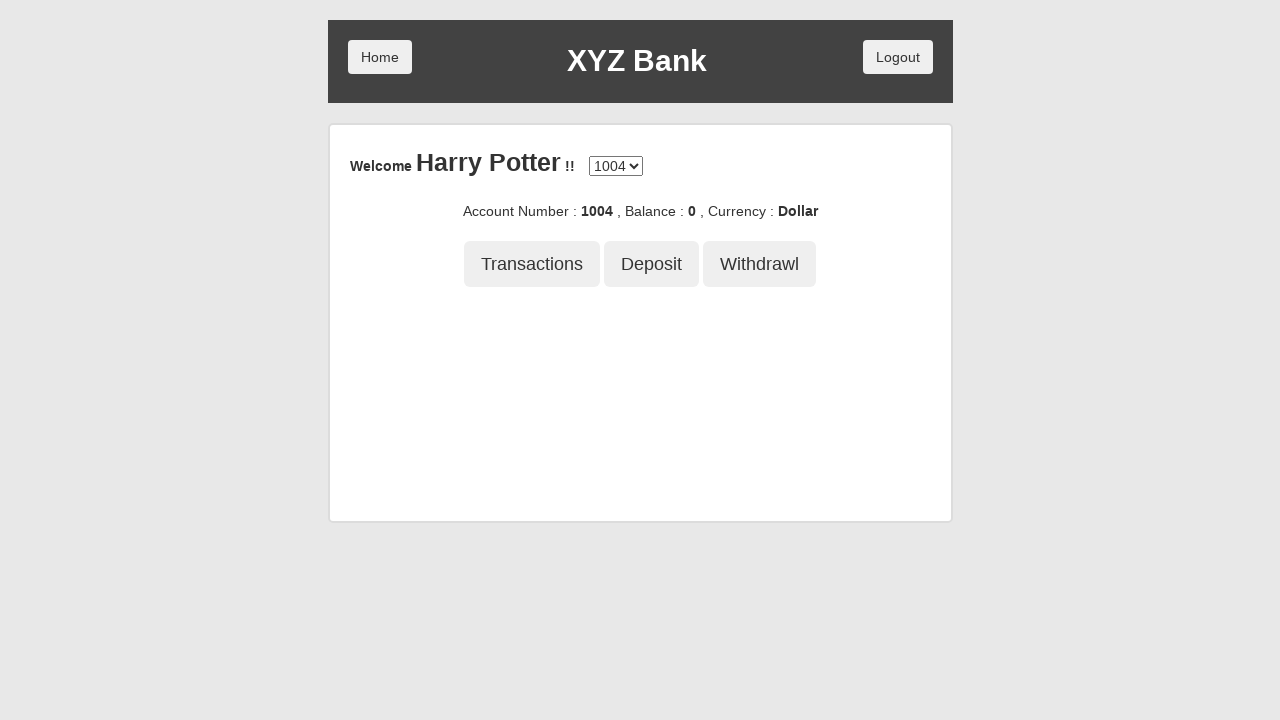

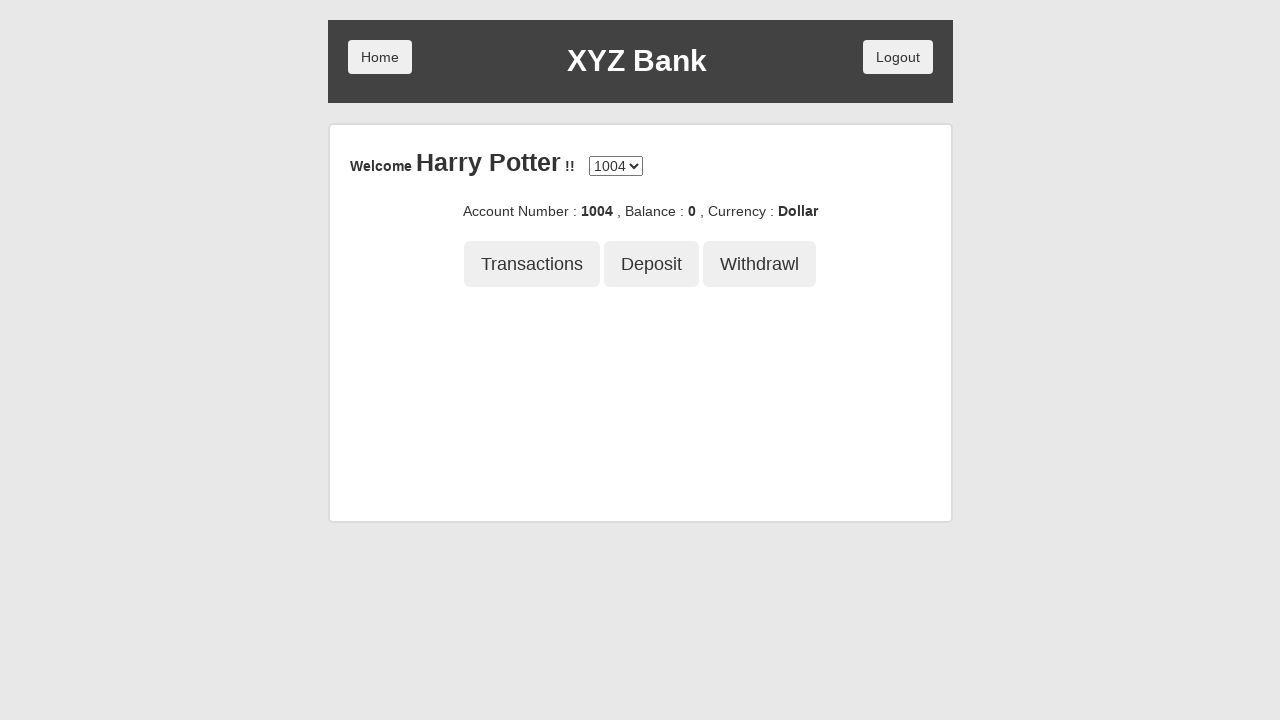